Tests selecting the yellow car (option 1) via alert and verifies the correct car image is displayed

Starting URL: https://borbely-dominik-peter.github.io/WebProjekt3/

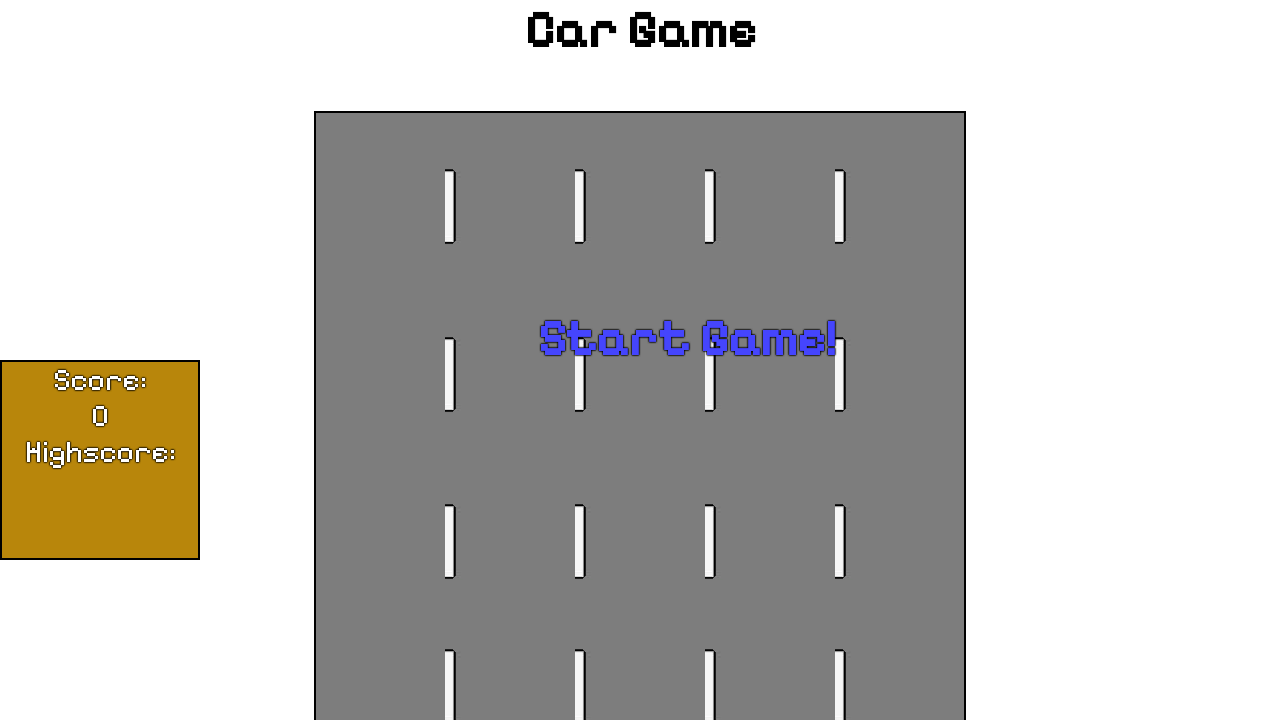

Set up dialog handler to accept alert with prompt '1' for yellow car
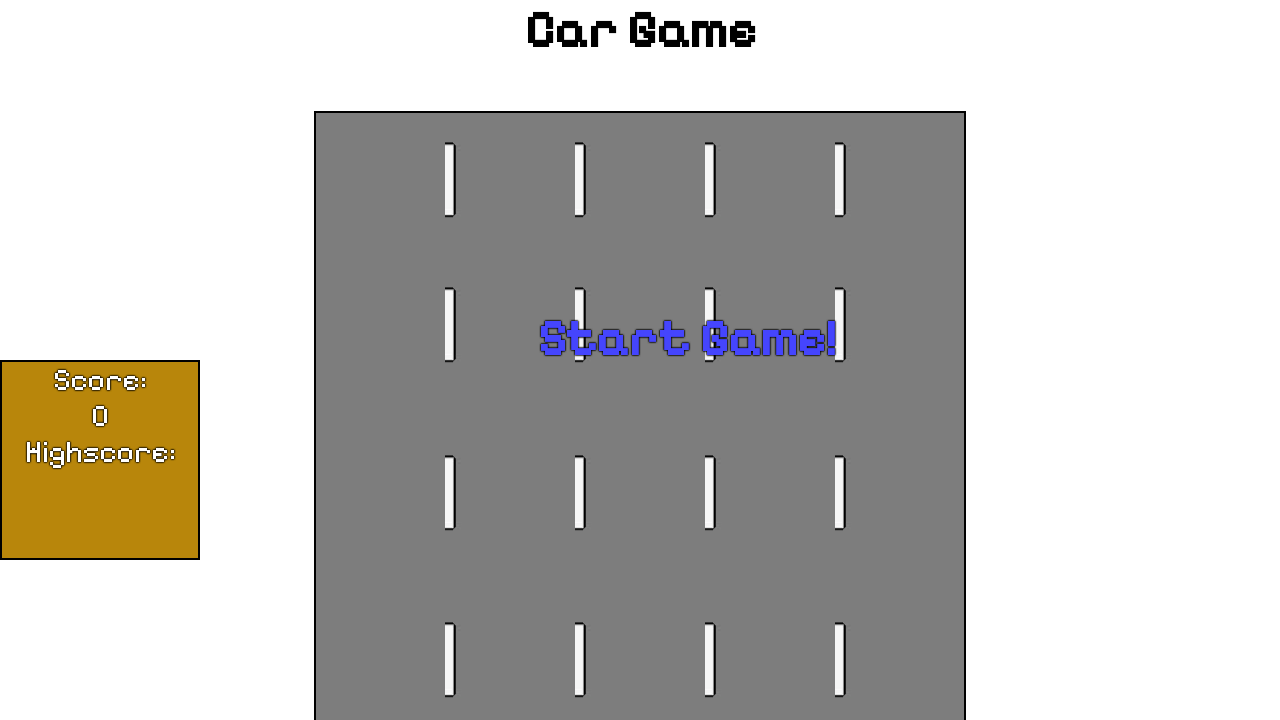

Clicked start game text to trigger alert at (687, 338) on #startText
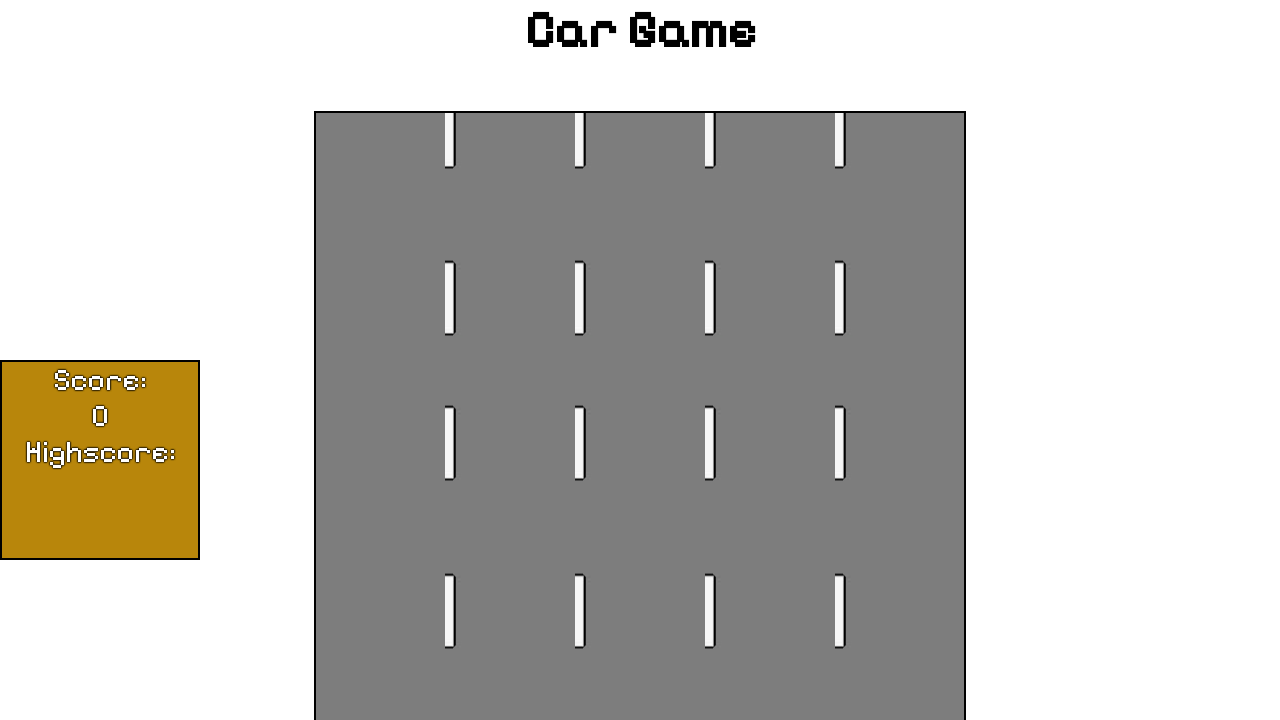

Yellow car image loaded and visible
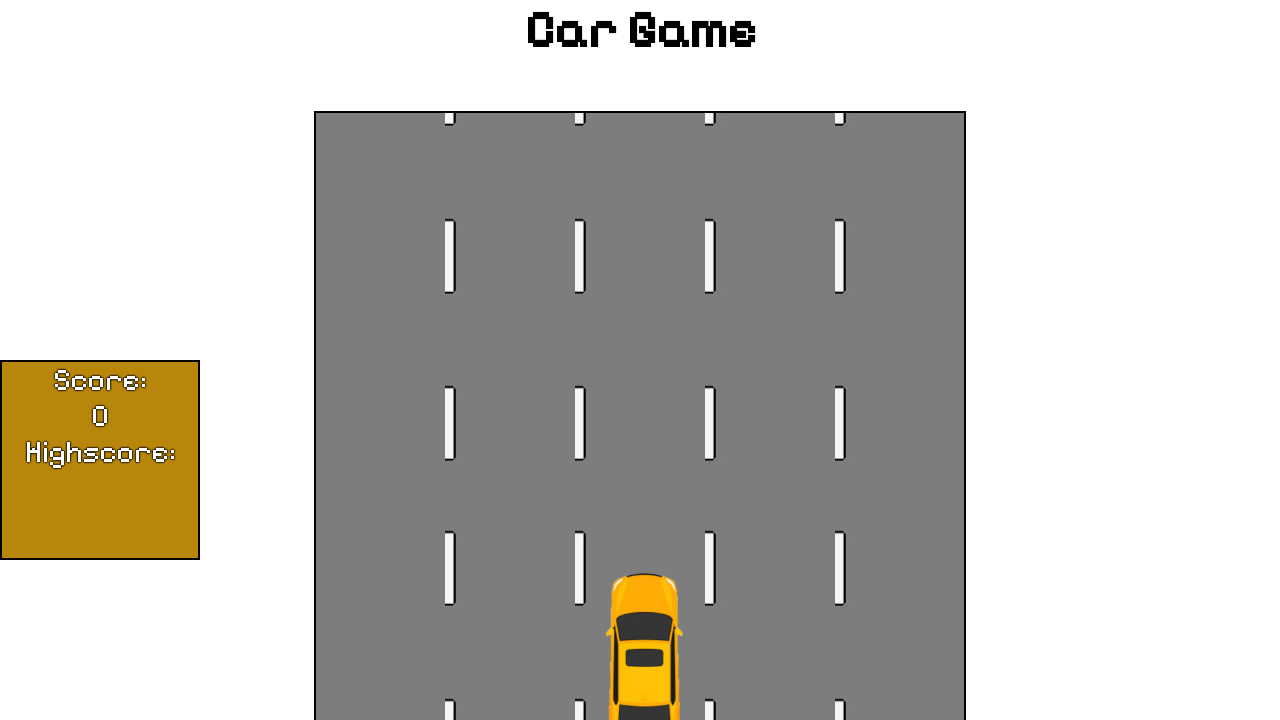

Retrieved car image source attribute
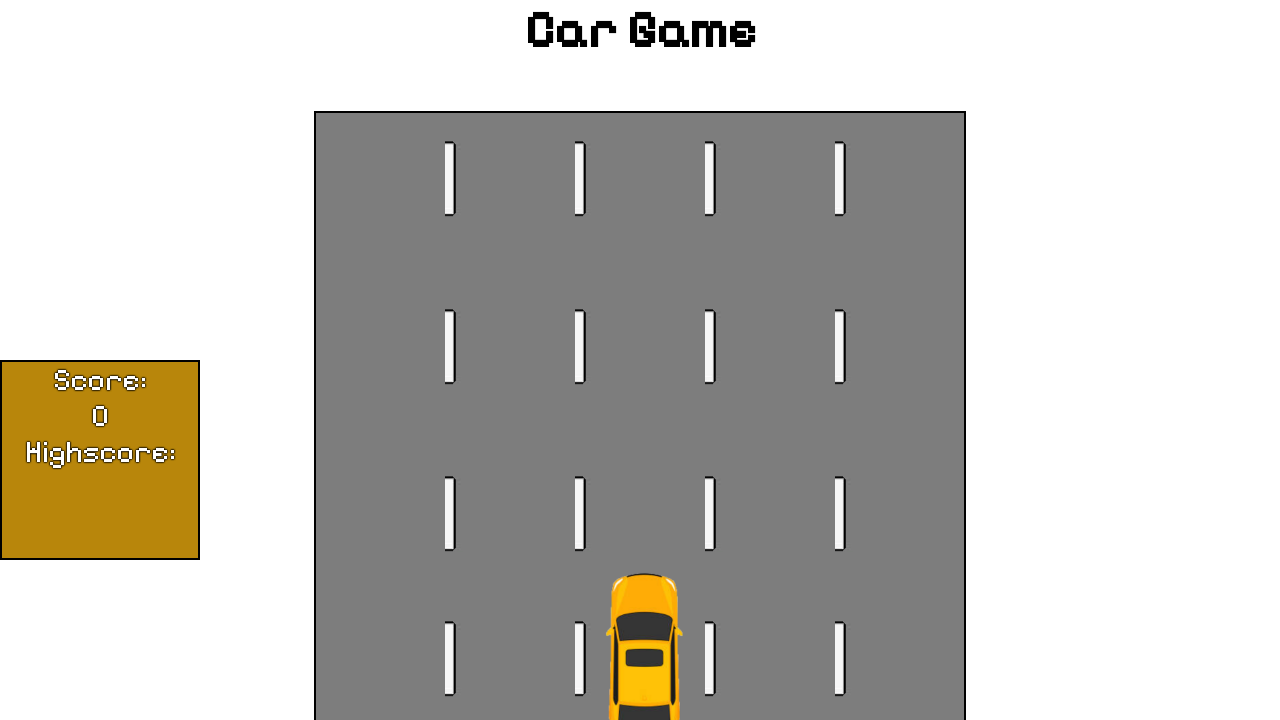

Verified correct yellow car image (auto1.png) is displayed
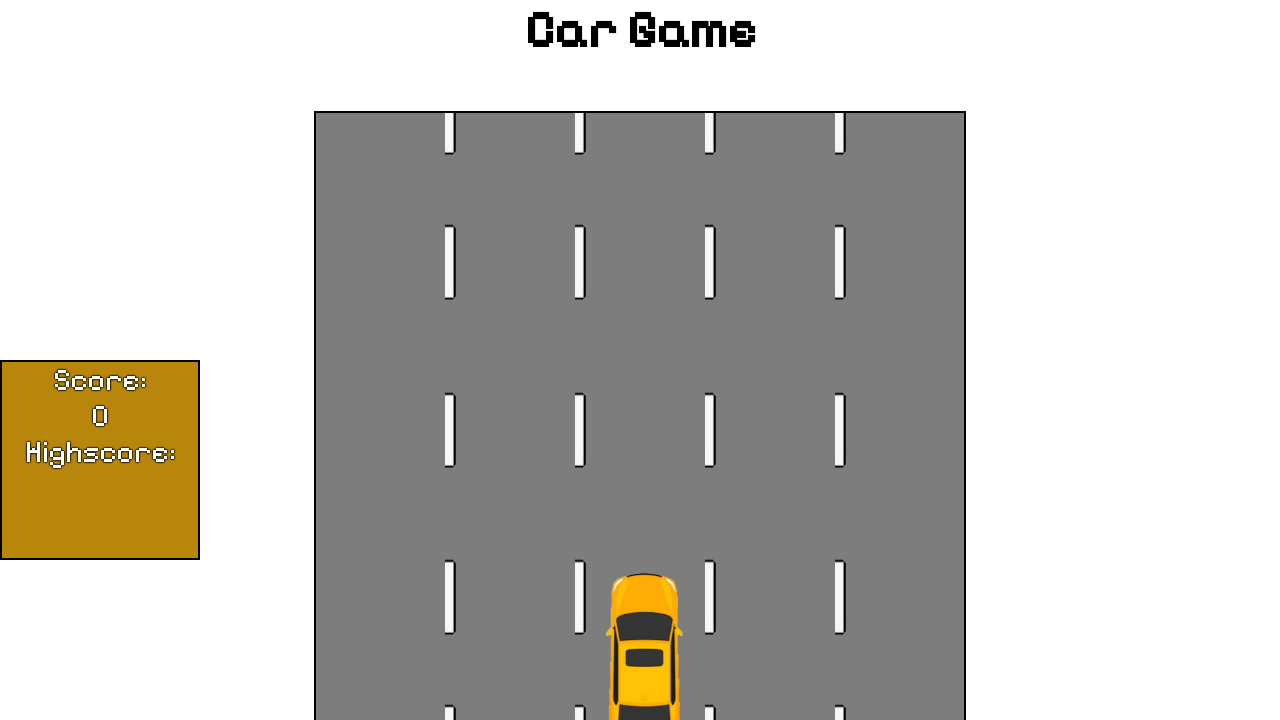

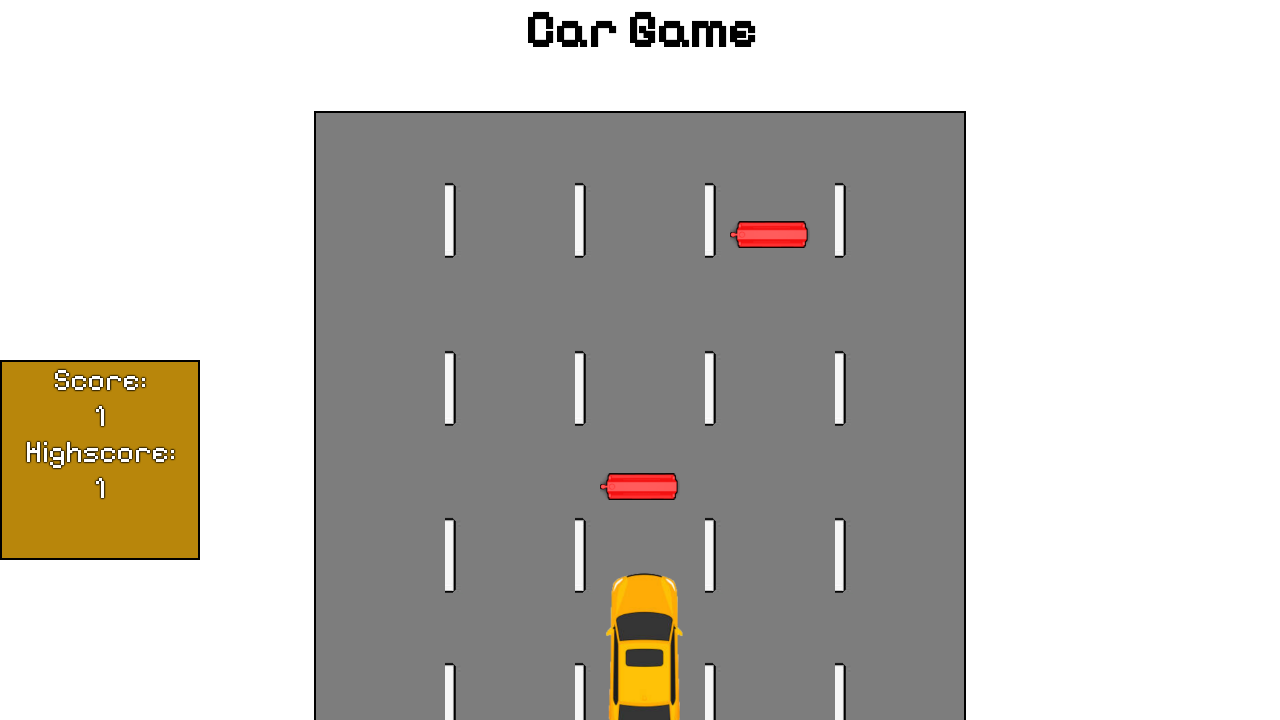